Tests a registration form by filling in first name, last name, and email fields, submitting the form, and verifying the success confirmation message appears.

Starting URL: http://suninjuly.github.io/registration1.html

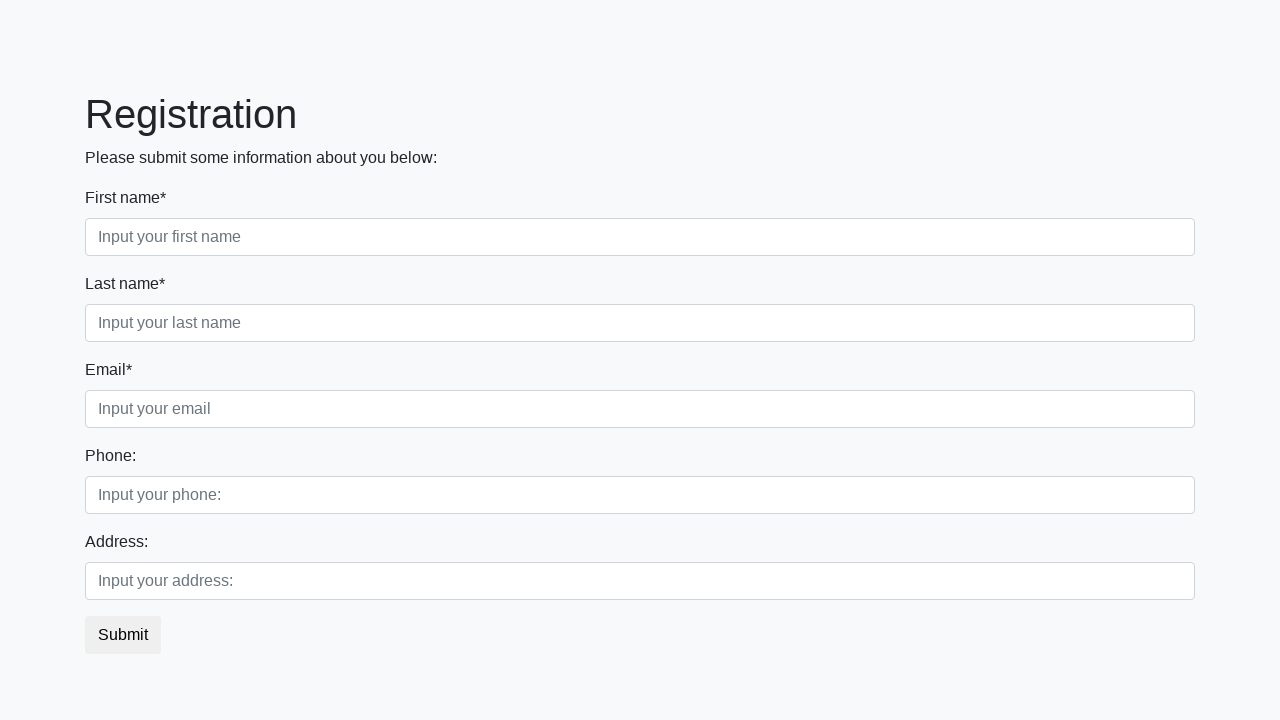

Filled first name field with 'Ivan' on input.form-control.first
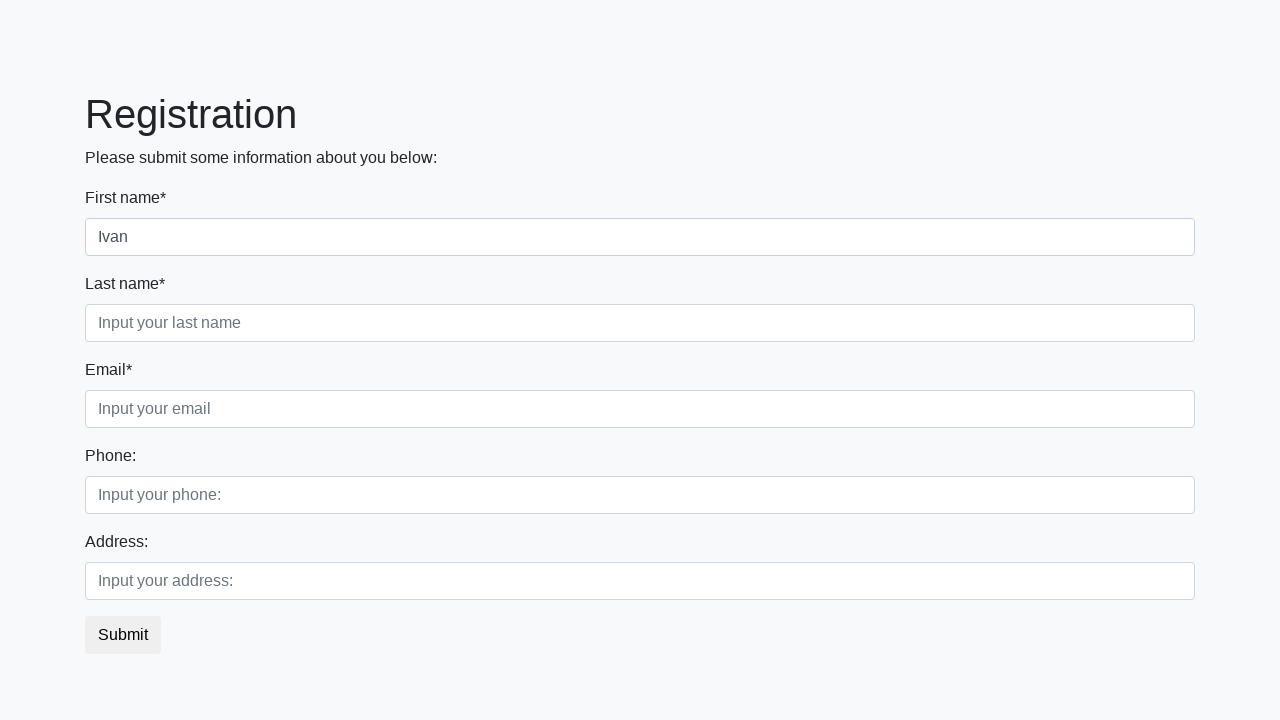

Filled last name field with 'Petrov' on input.form-control.second
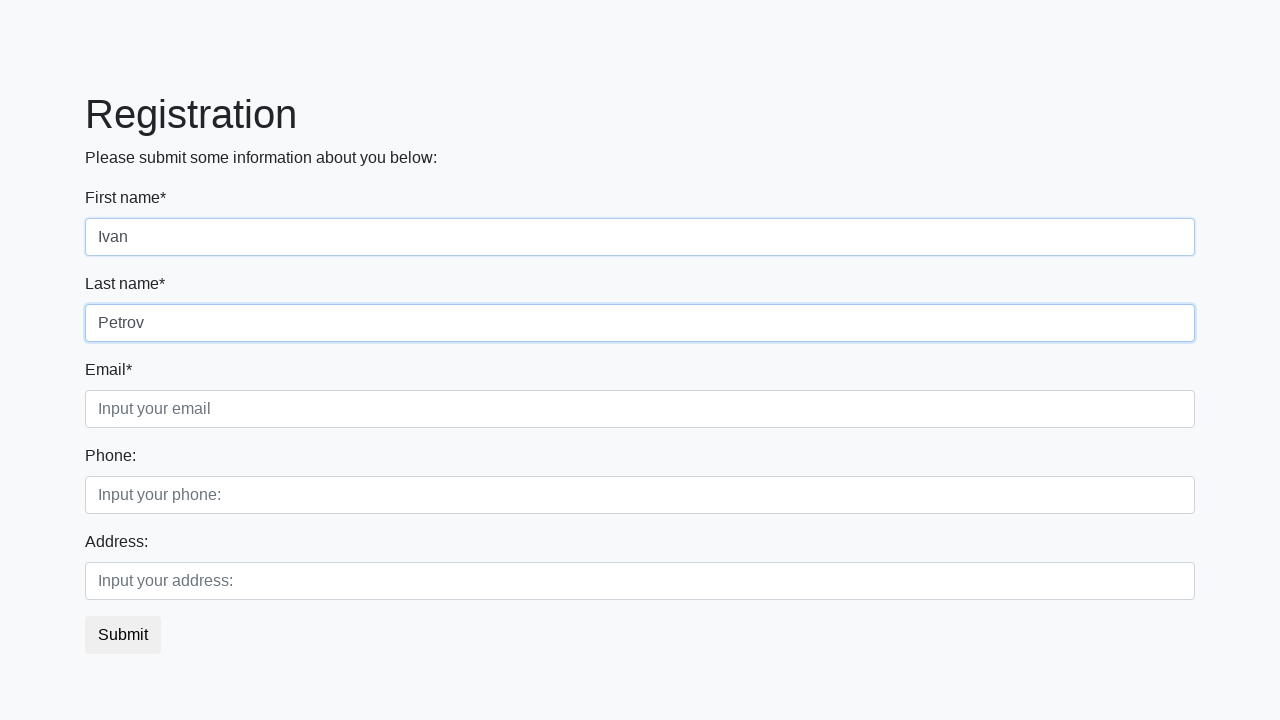

Filled email field with 'w@w.com' on input.form-control.third
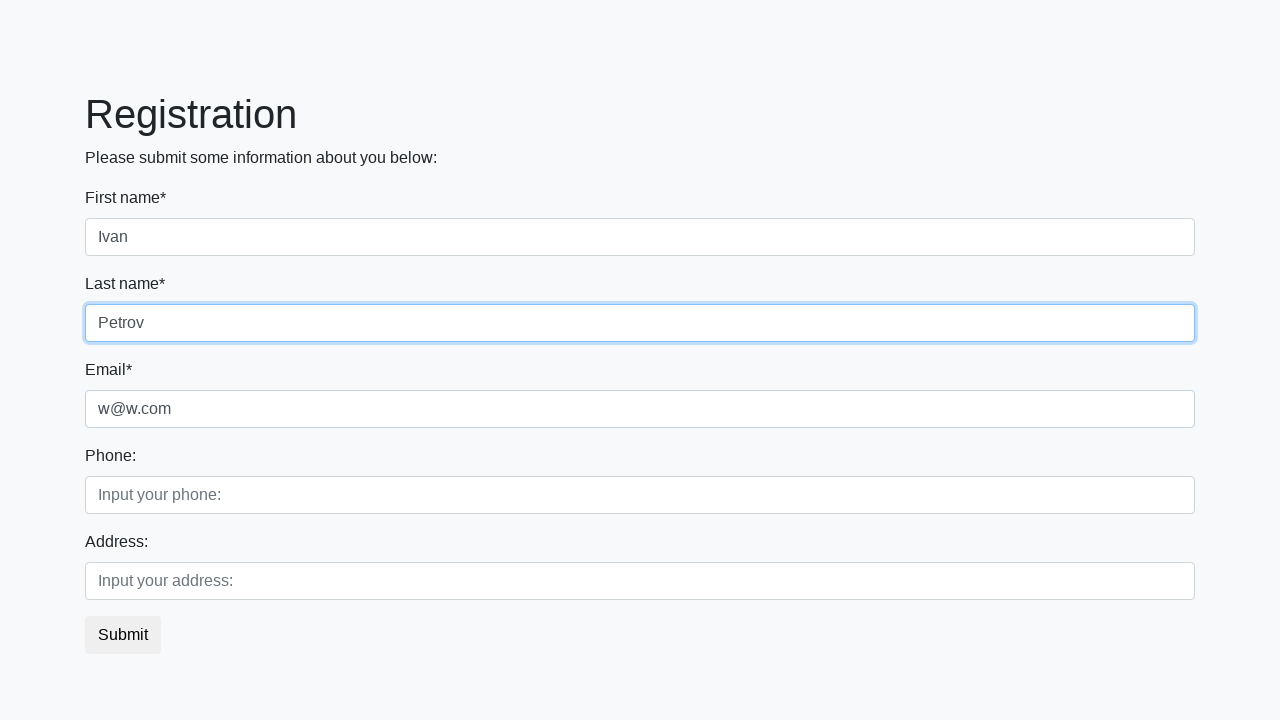

Clicked submit button to register at (123, 635) on button.btn
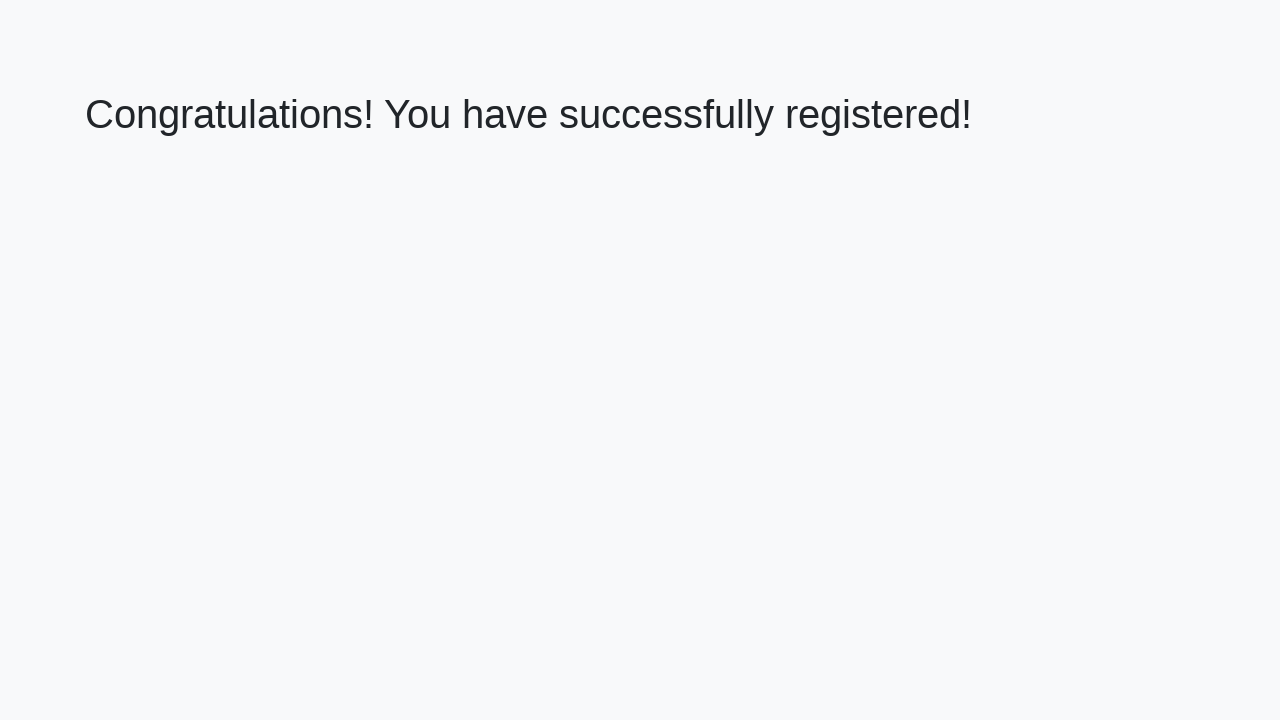

Retrieved success confirmation message text
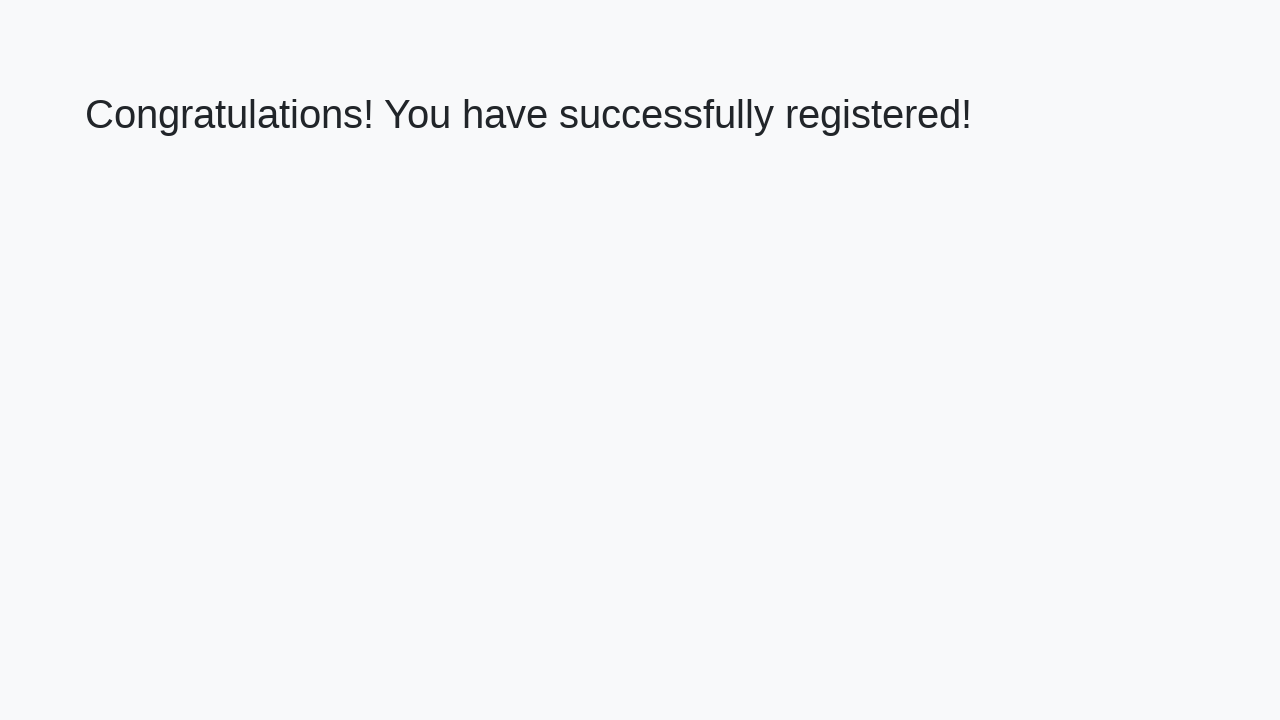

Verified success message matches expected text
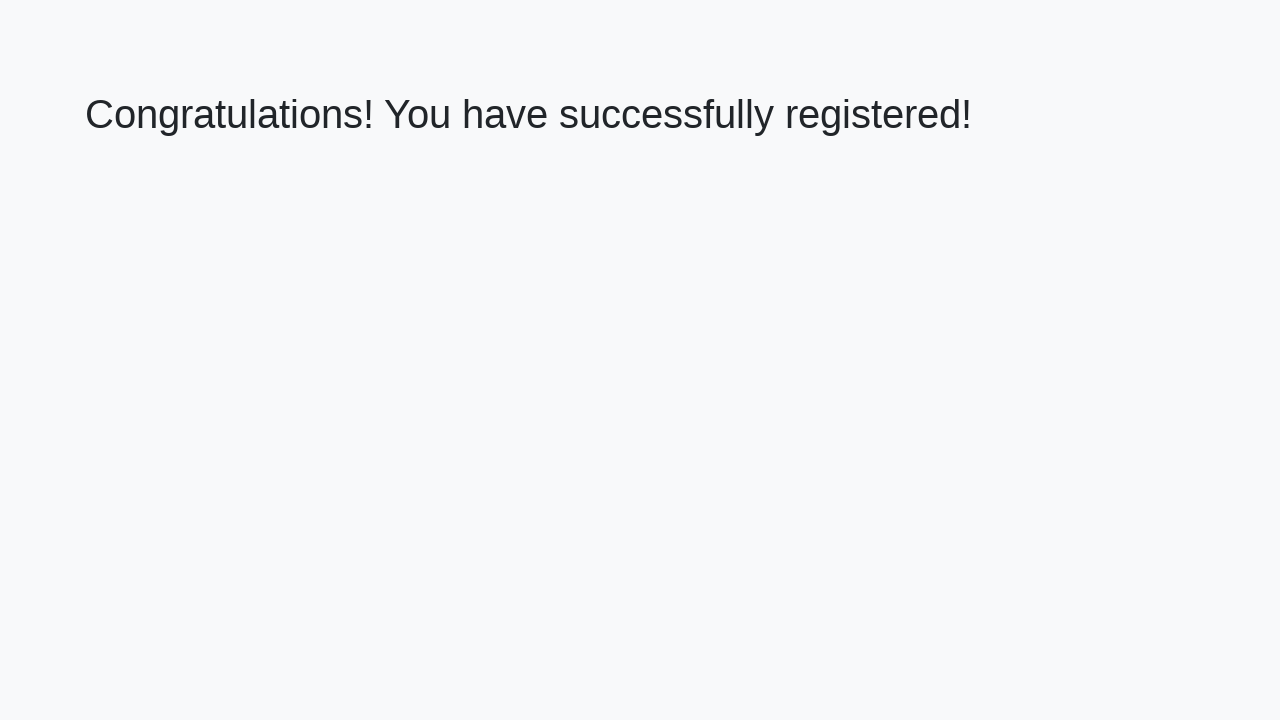

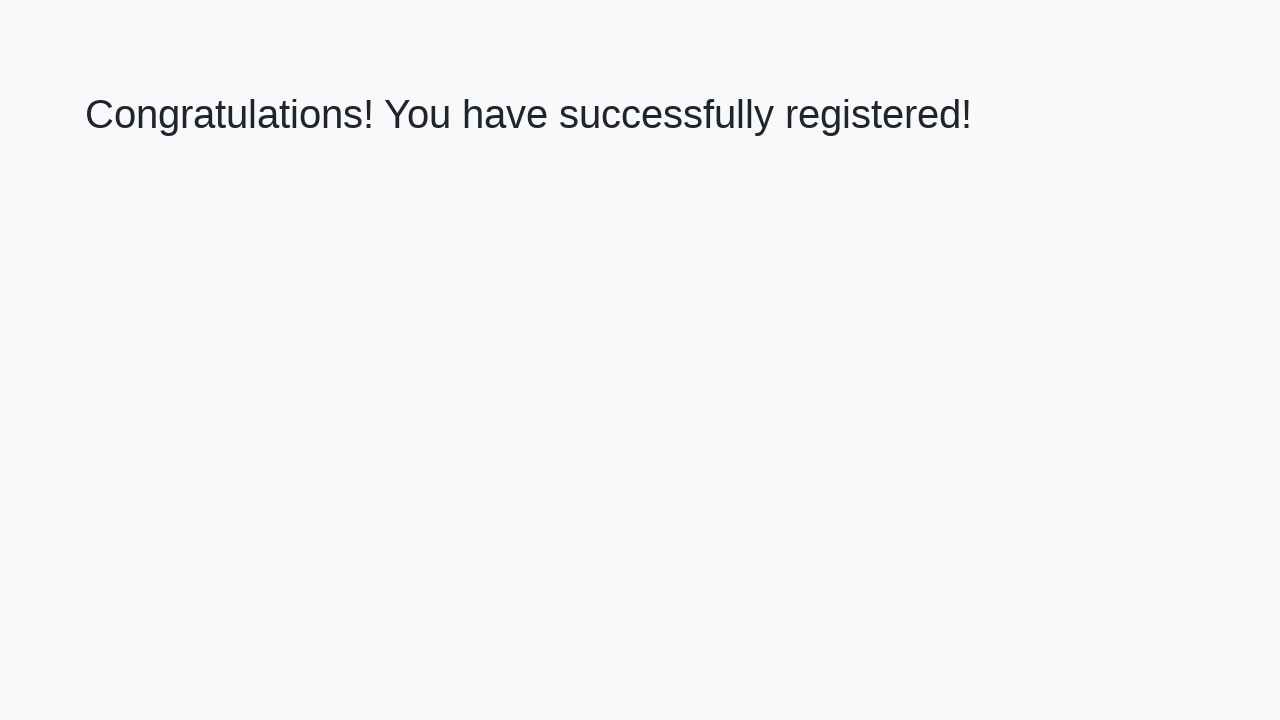